Tests browser window resizing functionality by navigating to a W3Schools HTML tables page and changing the viewport dimensions to 1500x600.

Starting URL: https://www.w3schools.com/html/html_tables.asp

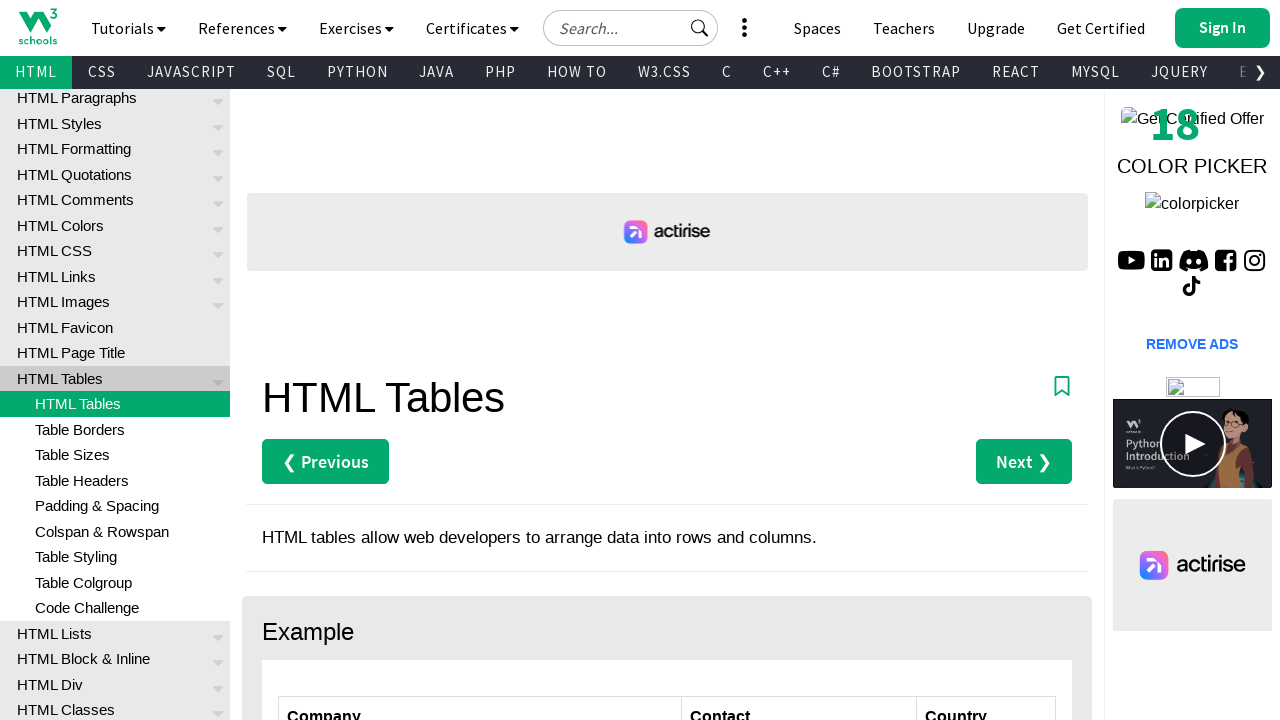

Retrieved and logged current viewport size
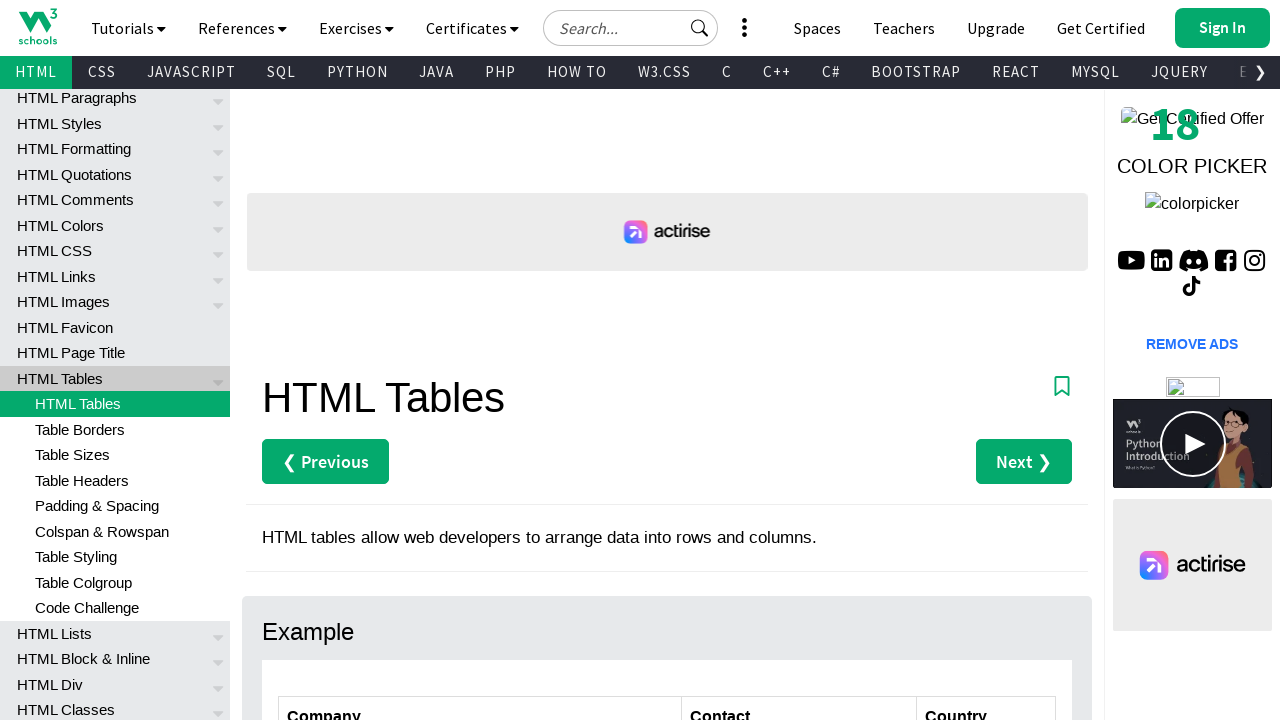

Resized viewport to 1500x600 pixels
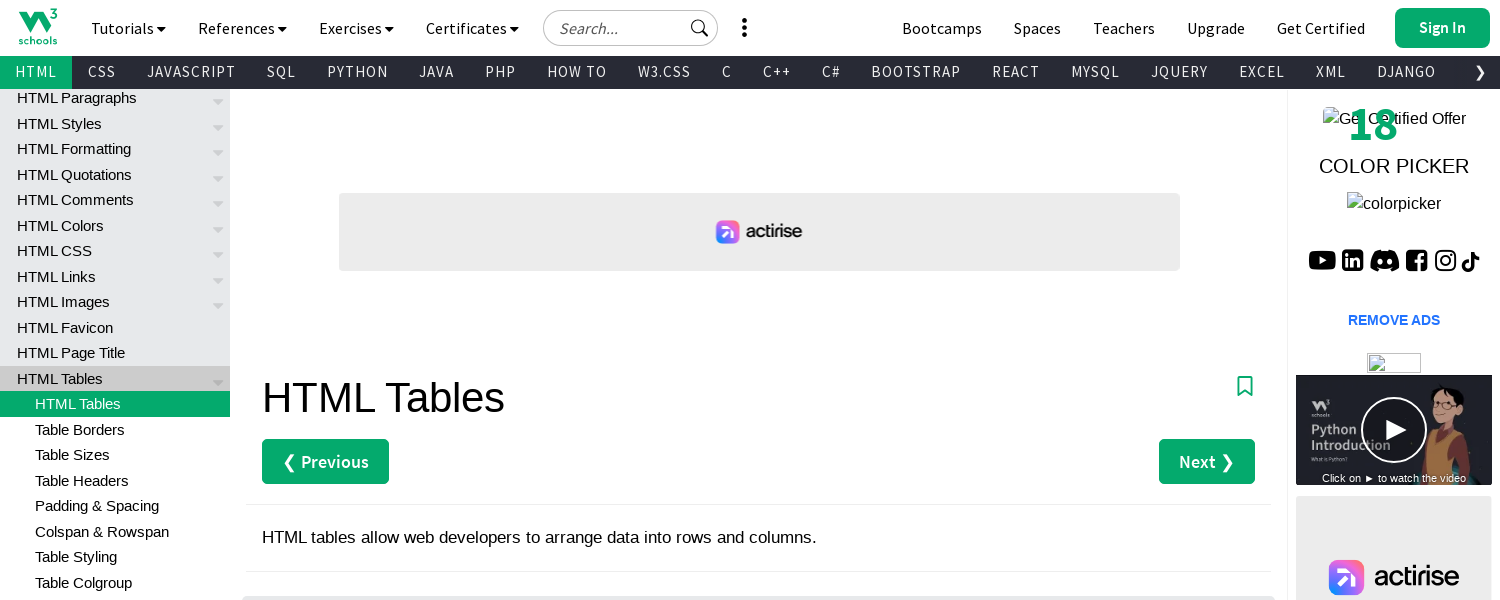

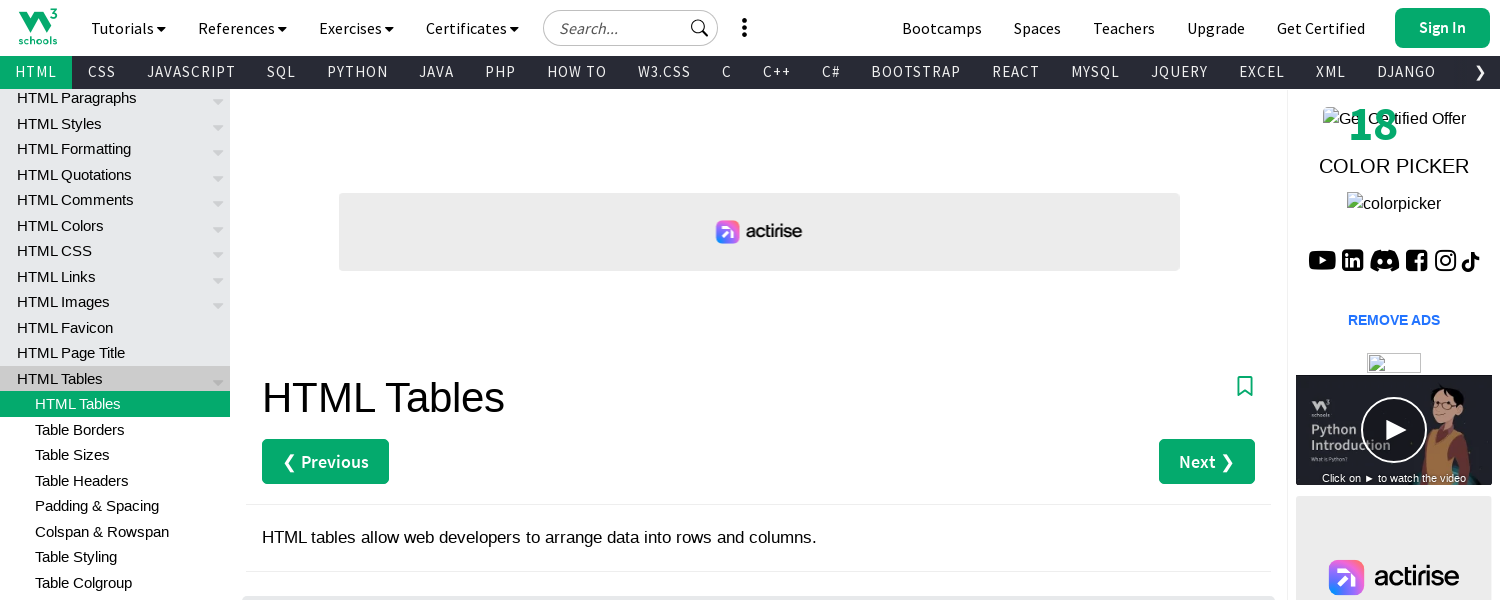